Tests clicking on the Desktop button and verifies that the Desktop section is displayed

Starting URL: https://www.telerik.com/support/demos

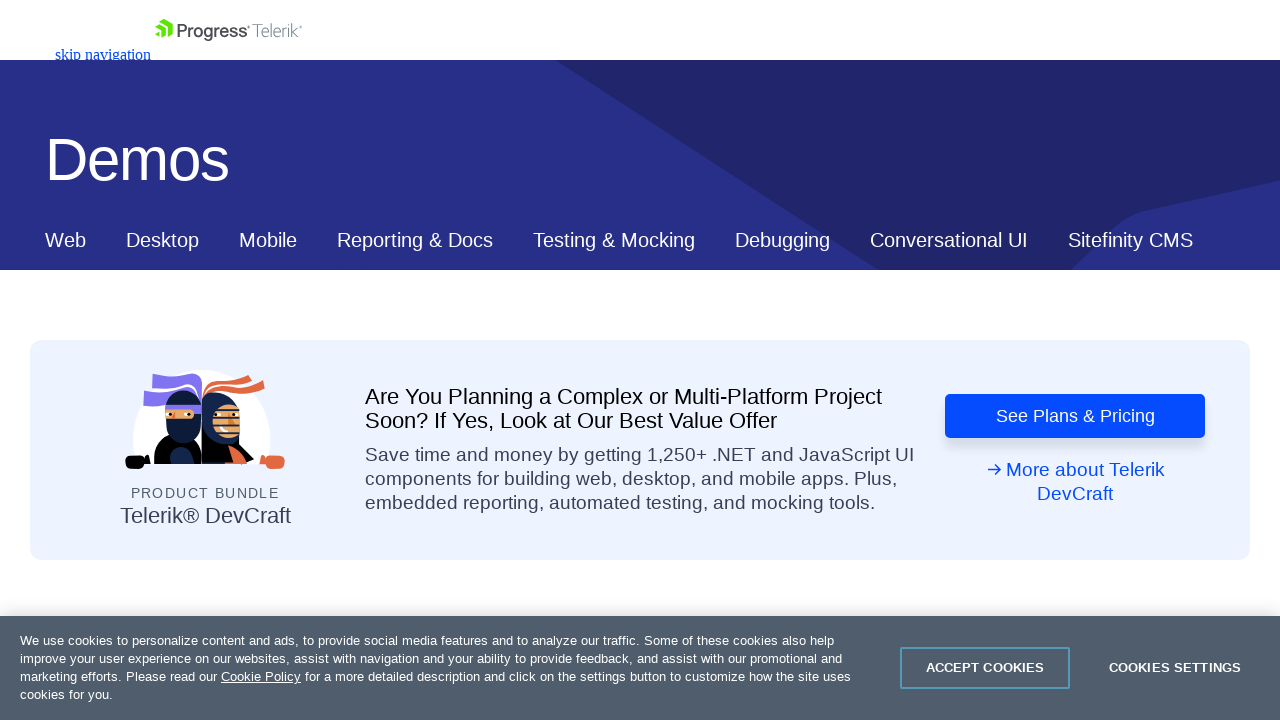

Clicked on the Desktop button at (162, 240) on xpath=//*[@id="ContentPlaceholder1_T53129E6C012_Col00"]/nav/div/div[2]/a[2]
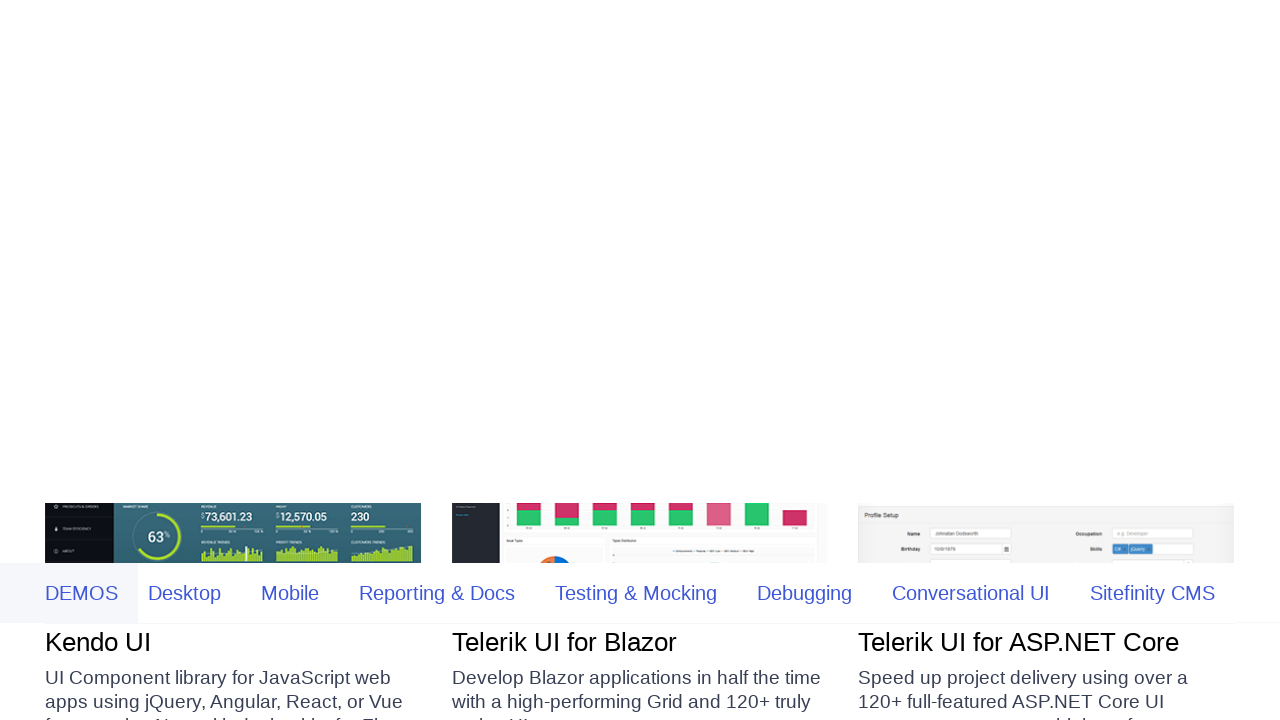

Desktop section loaded and is visible
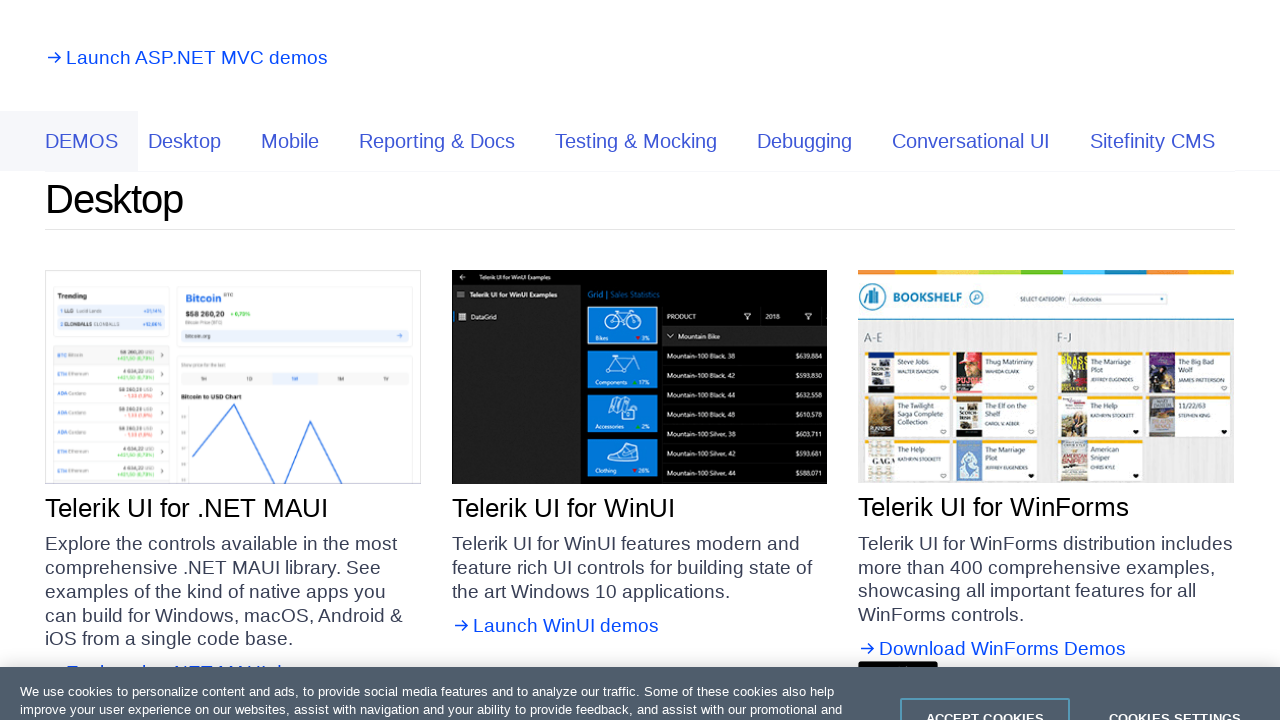

Retrieved text content from Desktop section
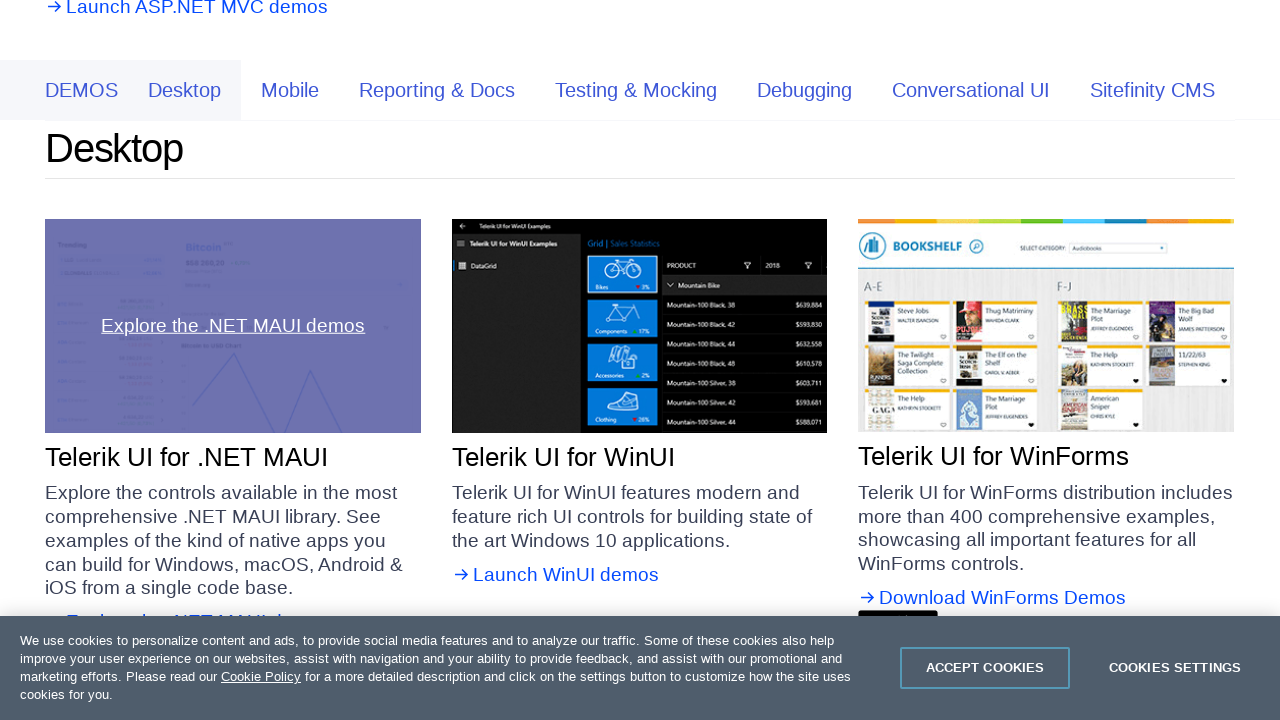

Verified Desktop section displays correct text 'Desktop'
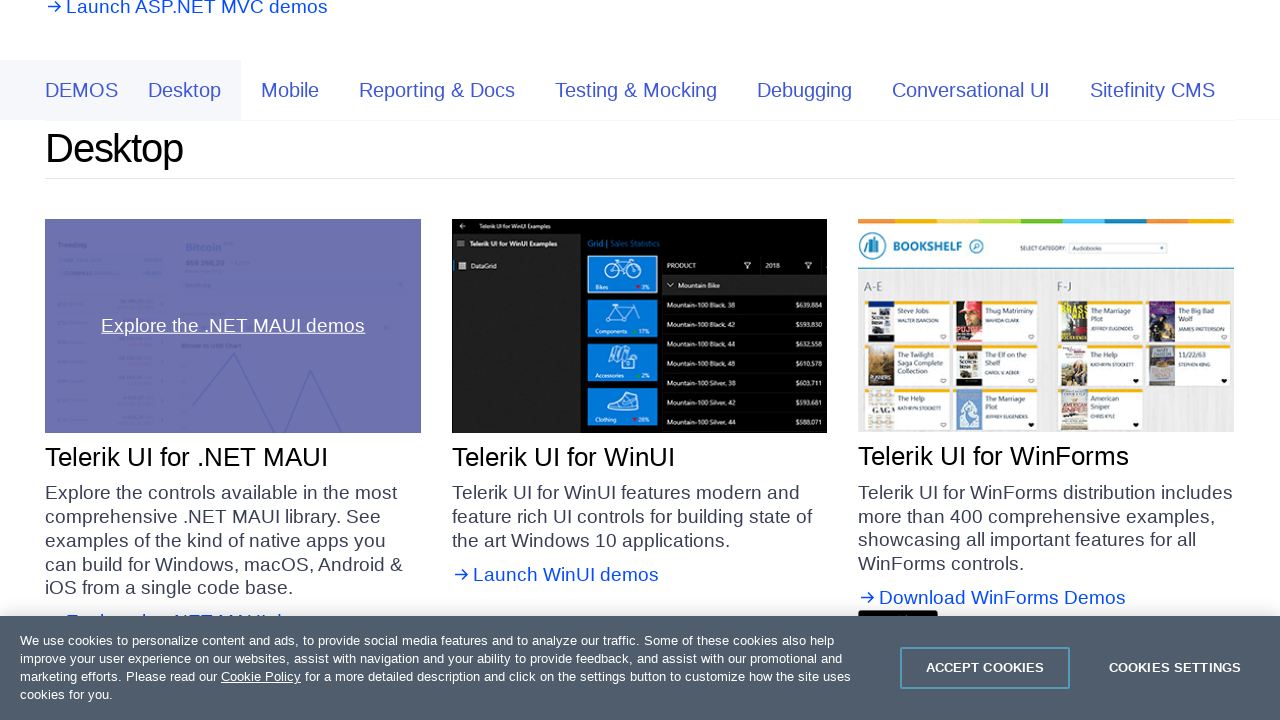

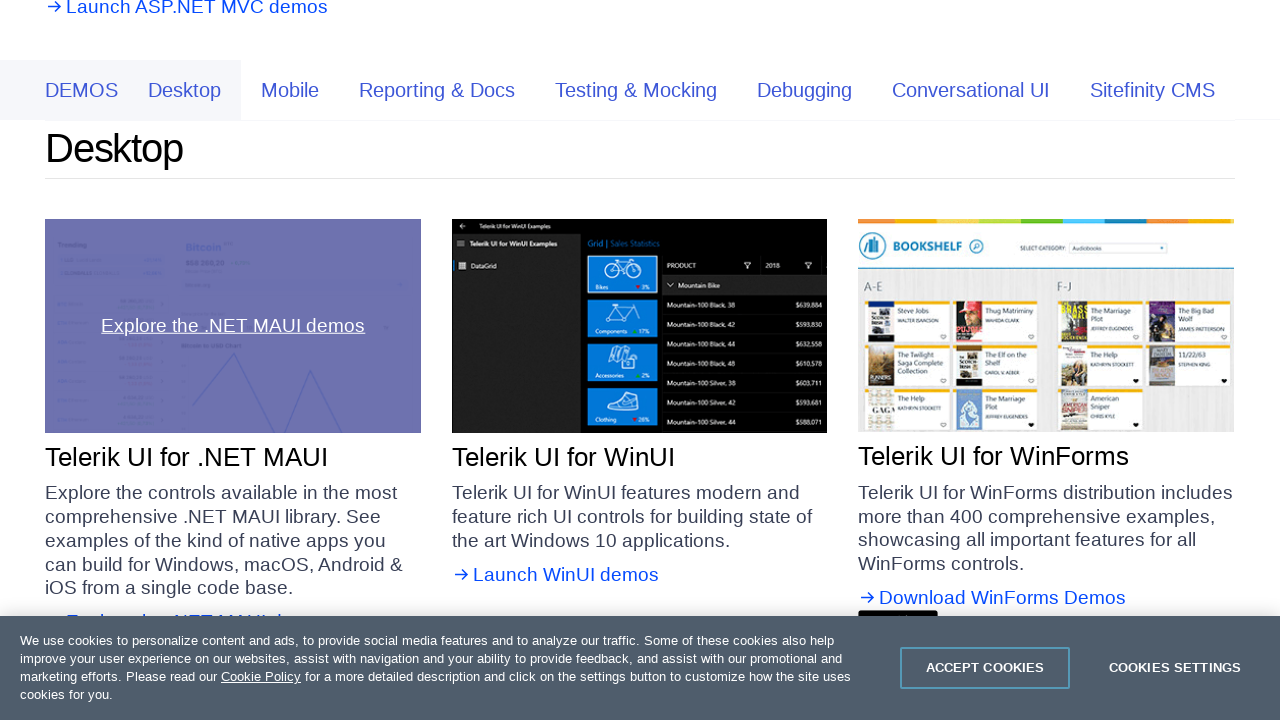